Tests dropdown interaction by clicking dropdown and selecting Modal option

Starting URL: https://formy-project.herokuapp.com/dropdown

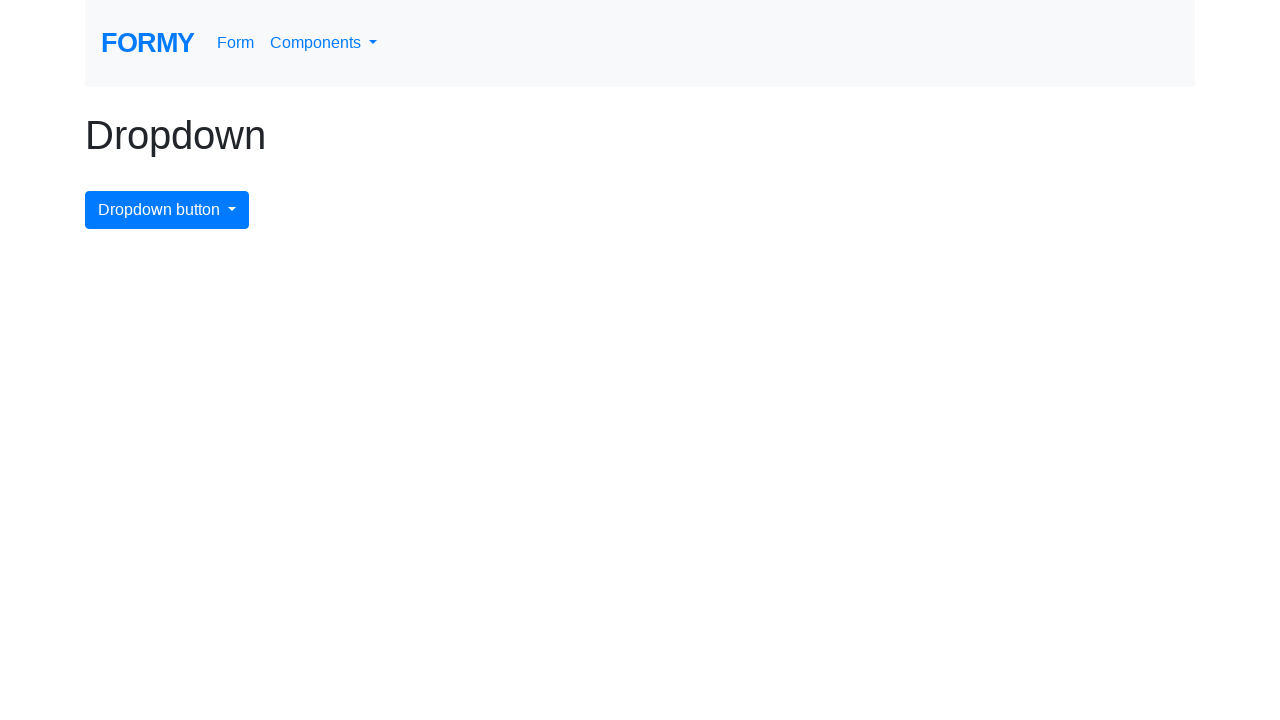

Clicked dropdown button to open dropdown menu at (167, 210) on button#dropdownMenuButton
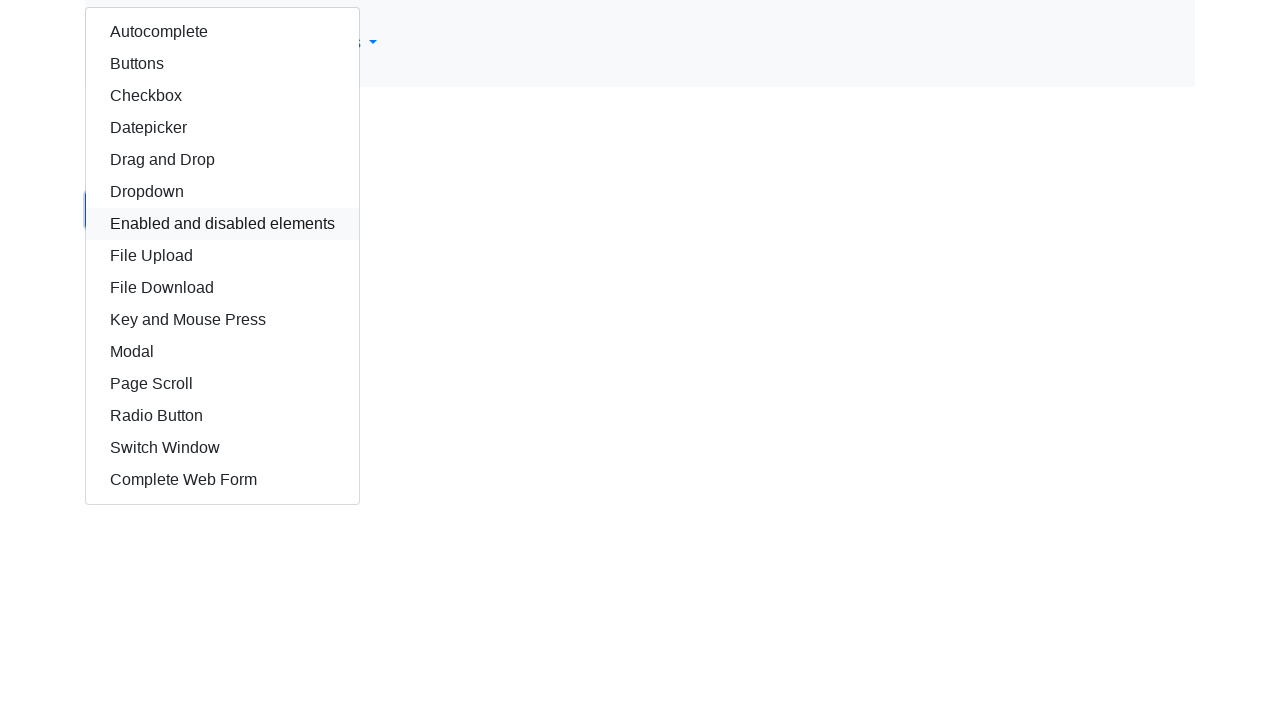

Selected Modal option from dropdown at (222, 352) on xpath=(//a[text()='Modal'])[2]
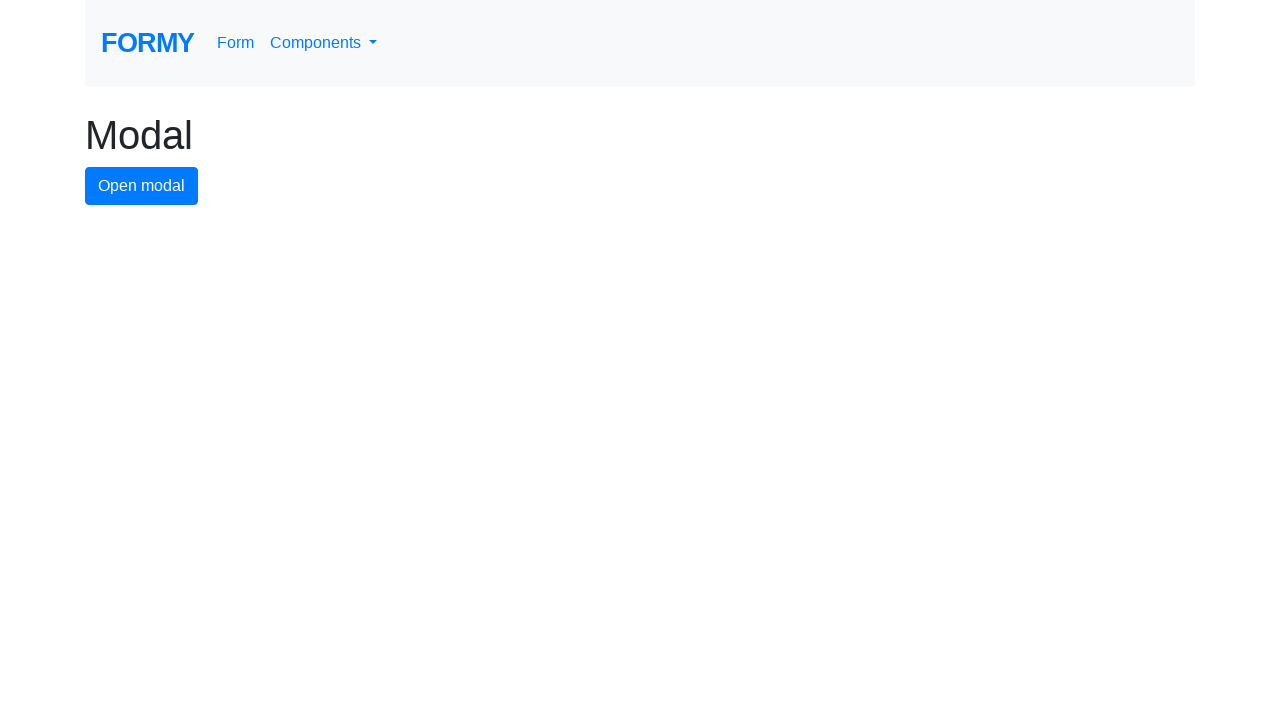

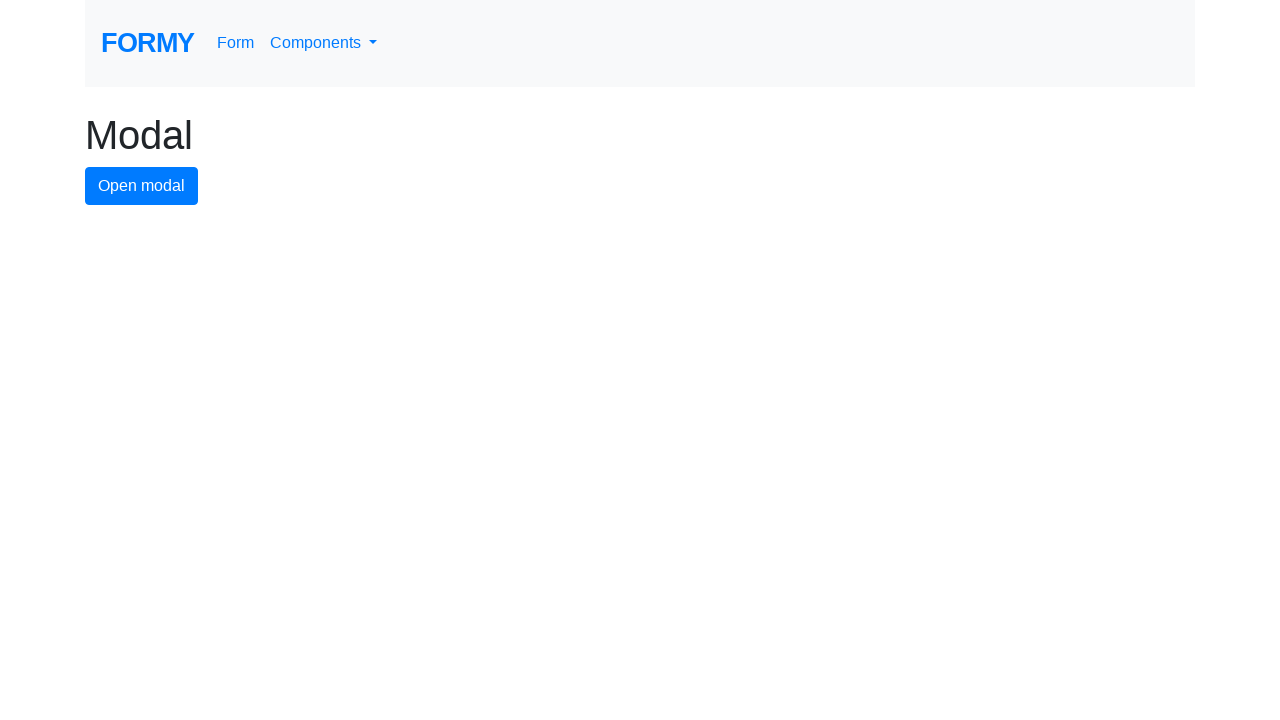